Navigates to the Heroku test application and clicks on the "A/B Testing" link from the list of available examples.

Starting URL: http://the-internet.herokuapp.com/

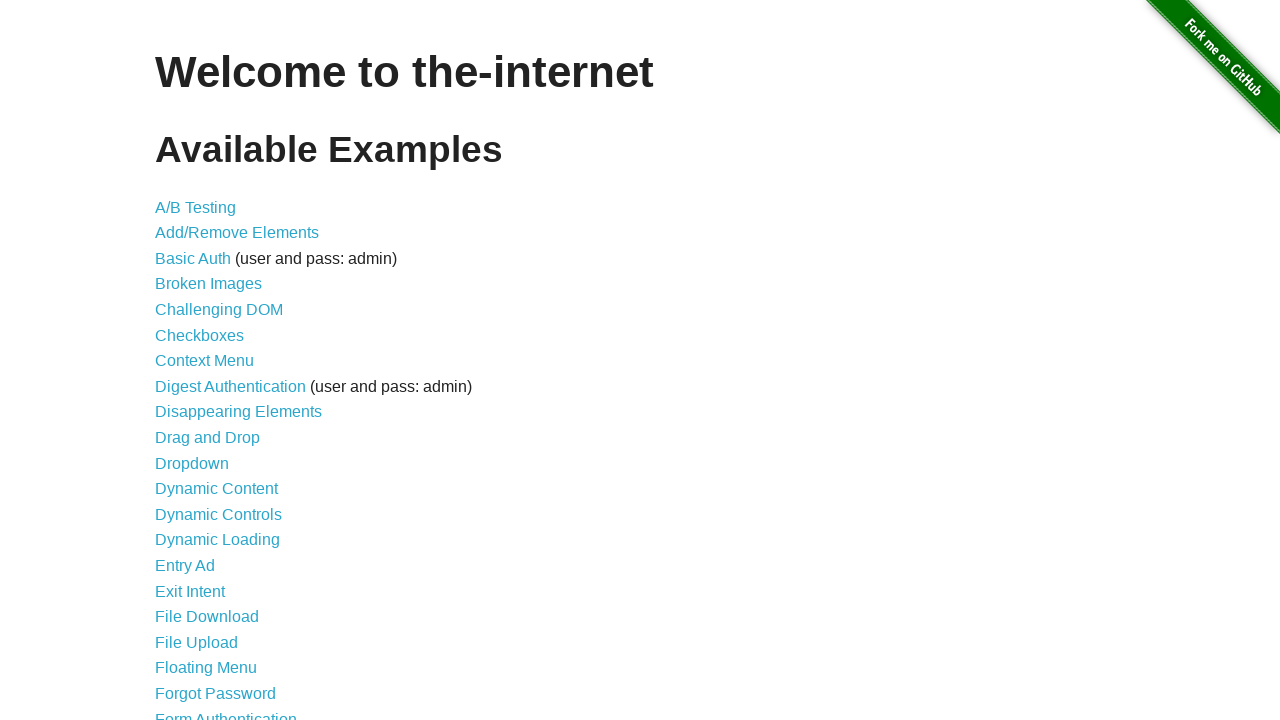

Navigated to Heroku test application homepage
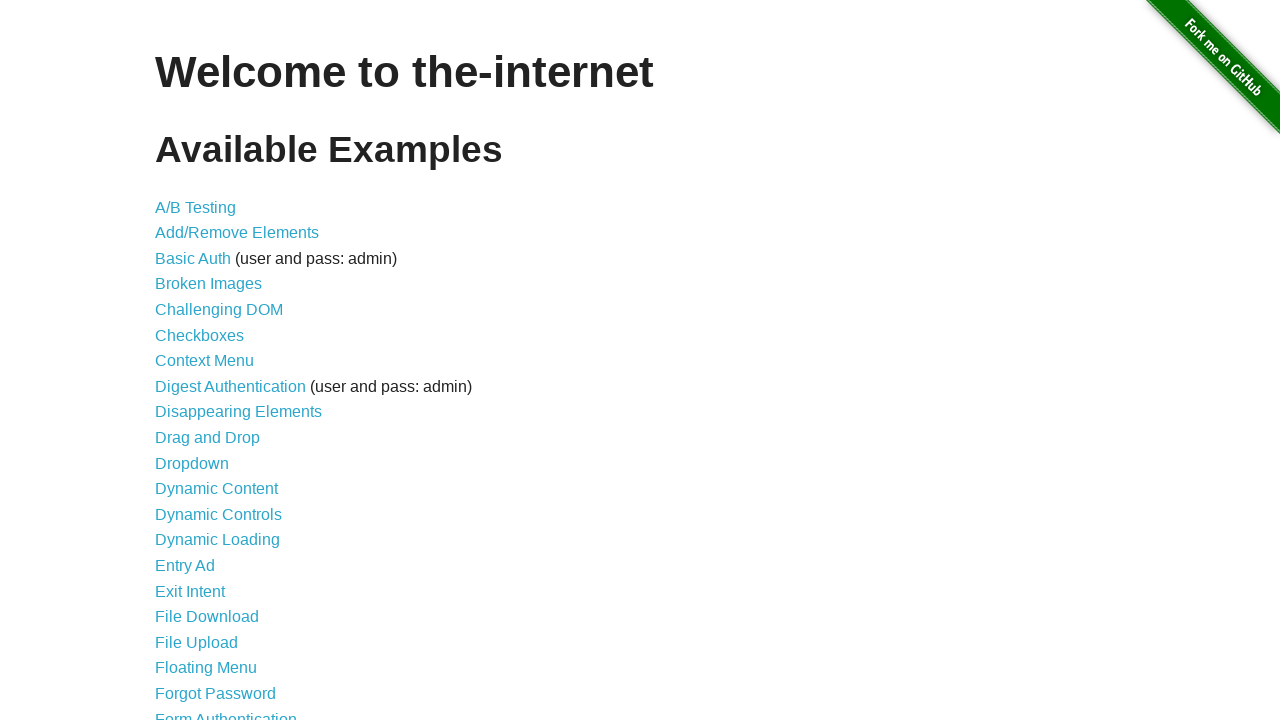

Clicked on the 'A/B Testing' link at (196, 207) on a:text('A/B Testing')
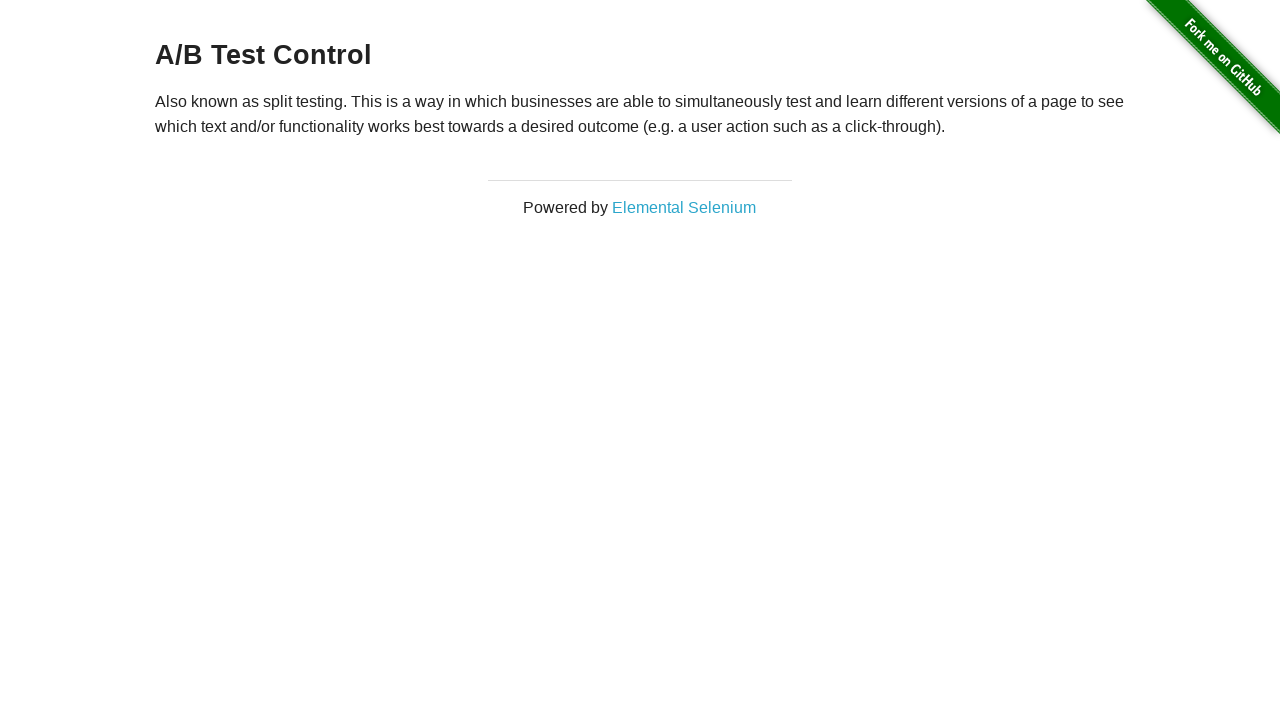

A/B Testing page loaded successfully
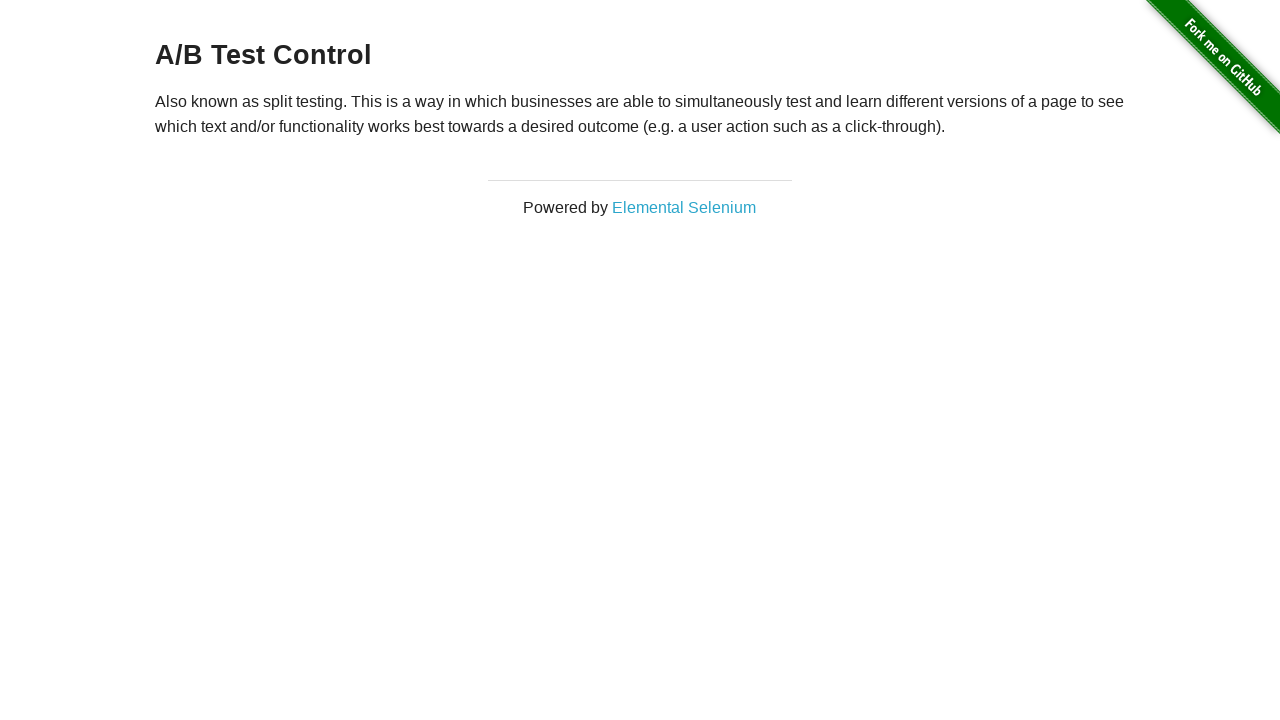

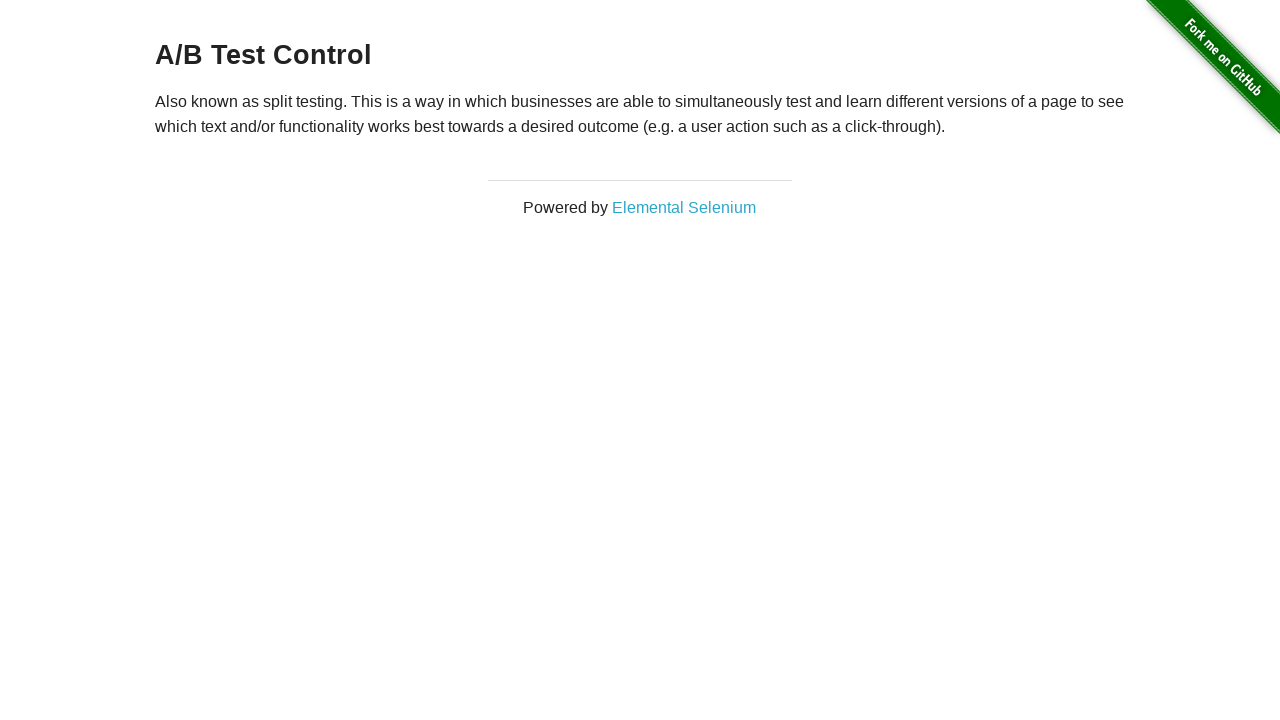